Tests dropdown selection functionality by selecting options using different methods

Starting URL: http://the-internet.herokuapp.com/

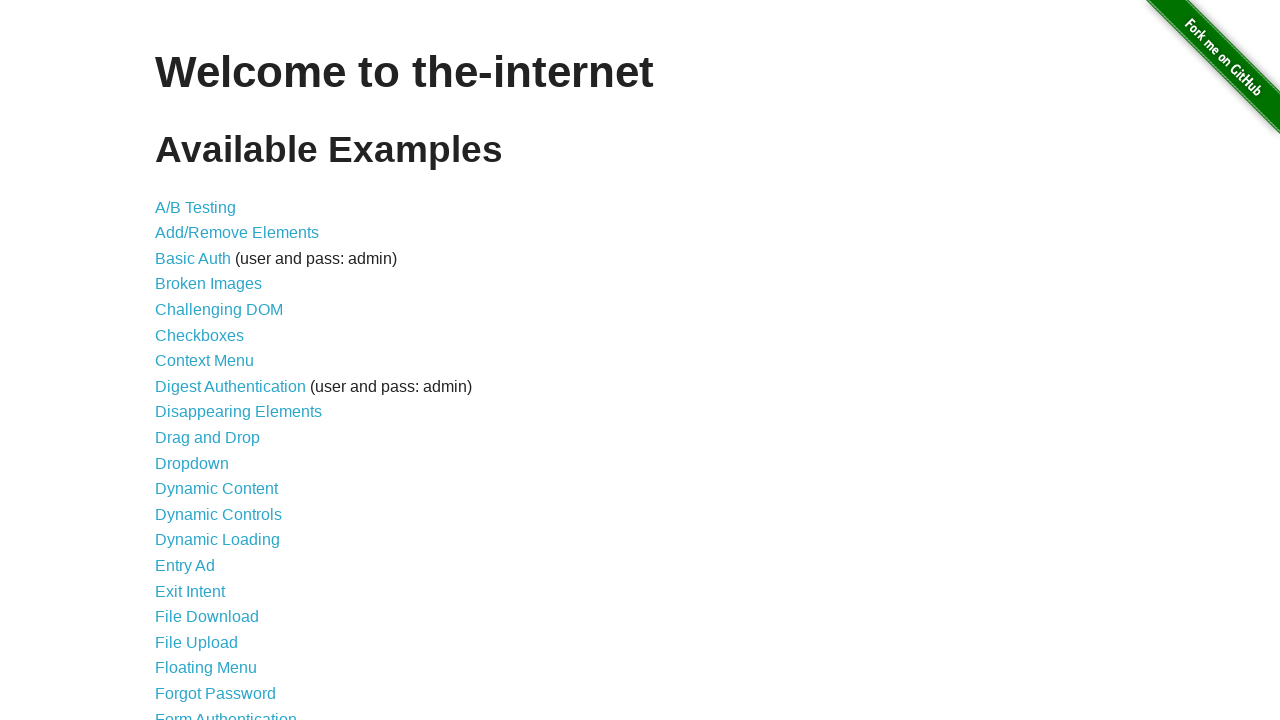

Clicked on Dropdown link at (192, 463) on text='Dropdown'
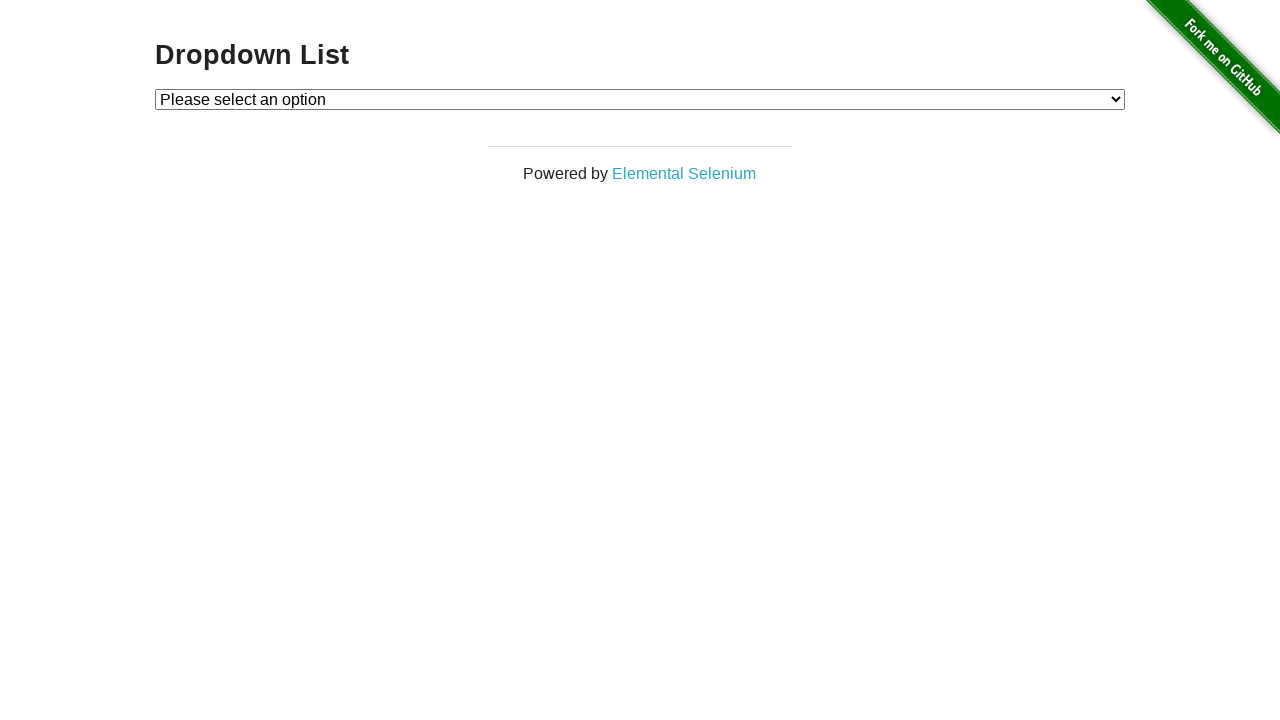

Selected first option in dropdown by index on #dropdown
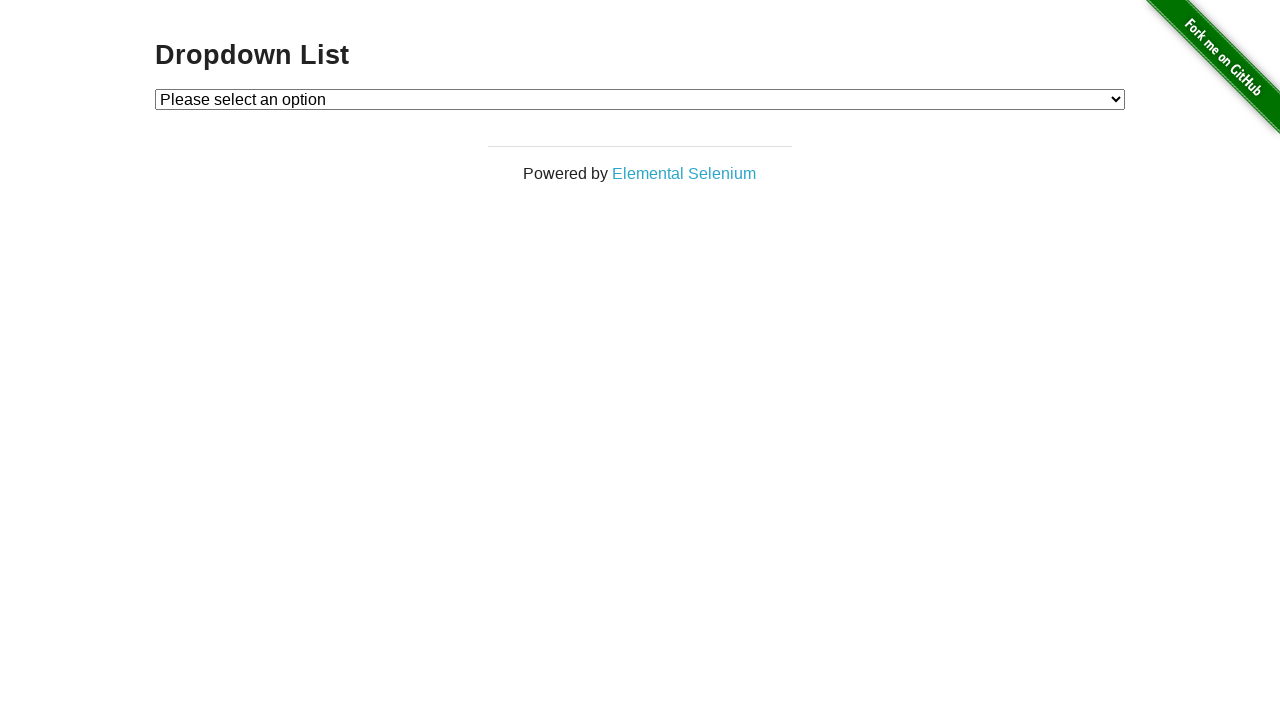

Selected option with value '2' in dropdown on #dropdown
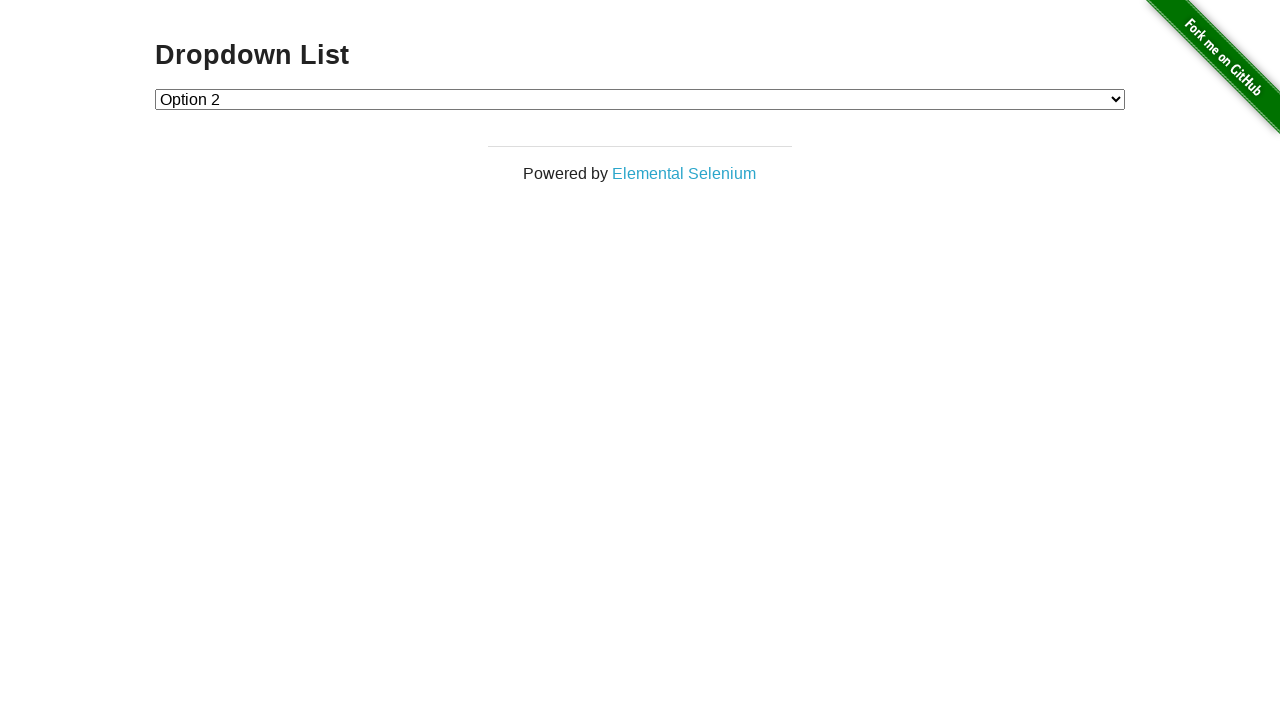

Selected 'Option 1' by visible text in dropdown on #dropdown
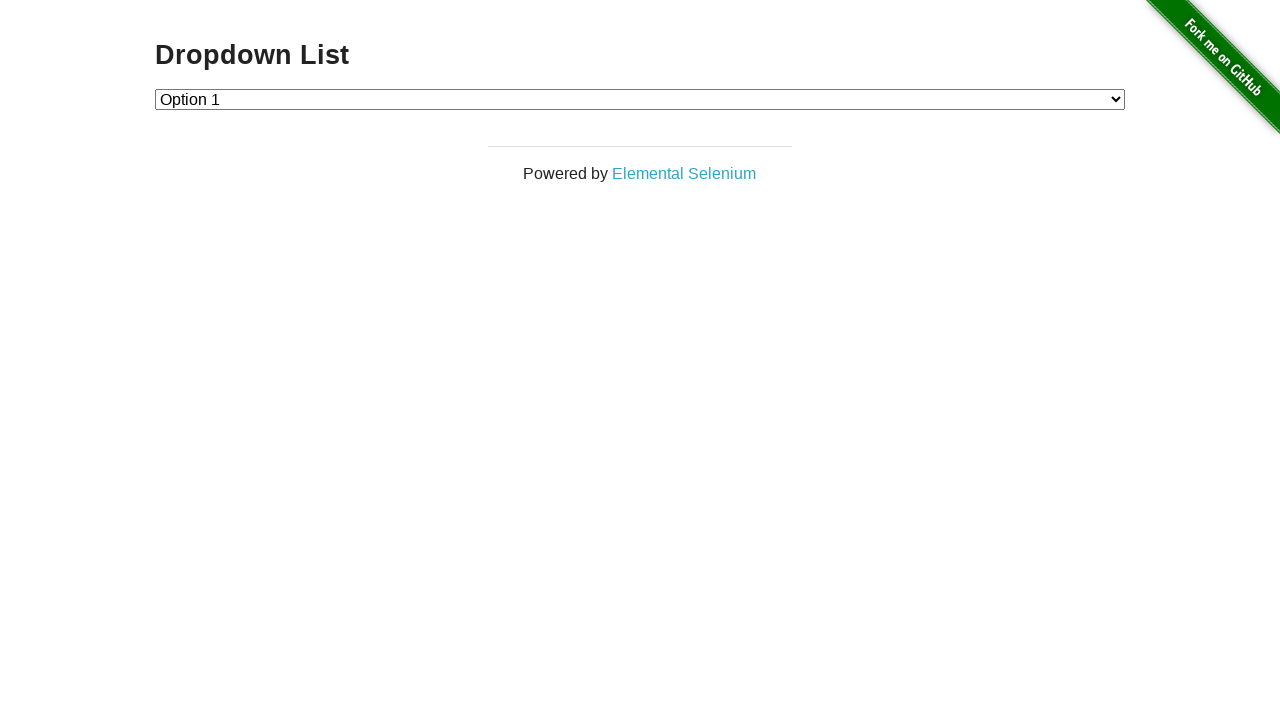

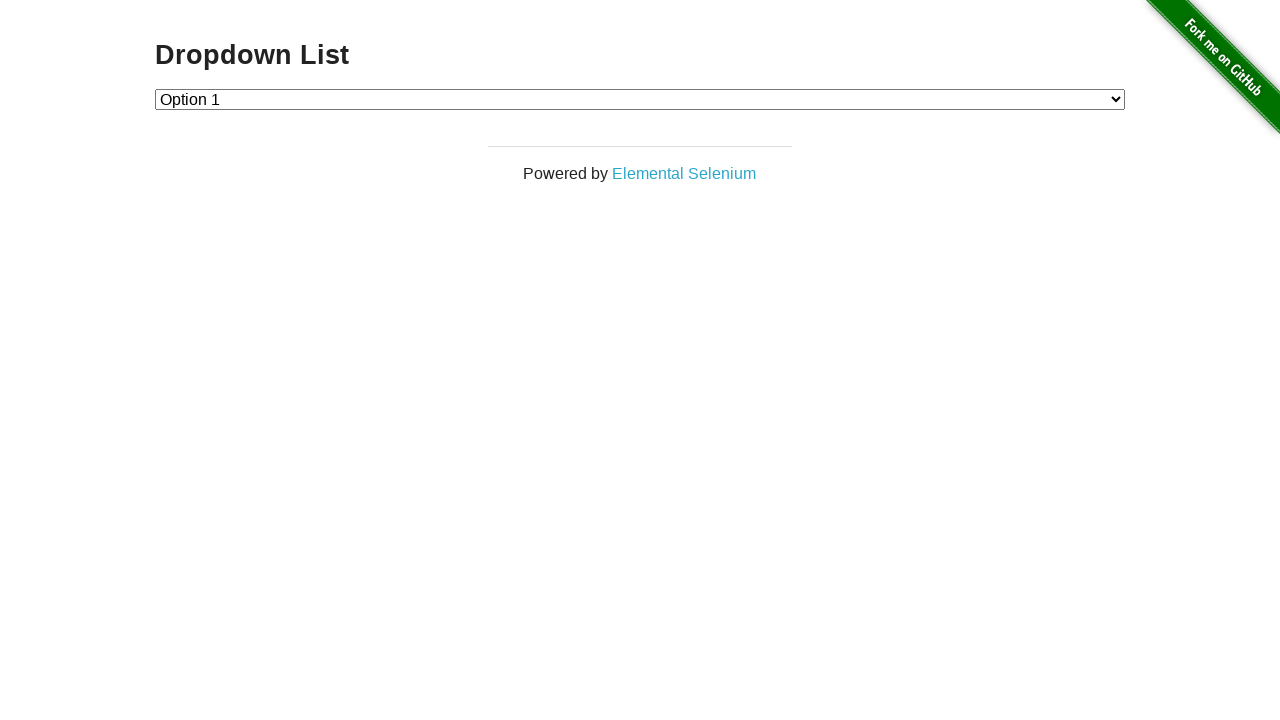